Tests table interaction by locating email cells using XPath and clicking an action link in the row containing a specific email address

Starting URL: https://practice.expandtesting.com/tables

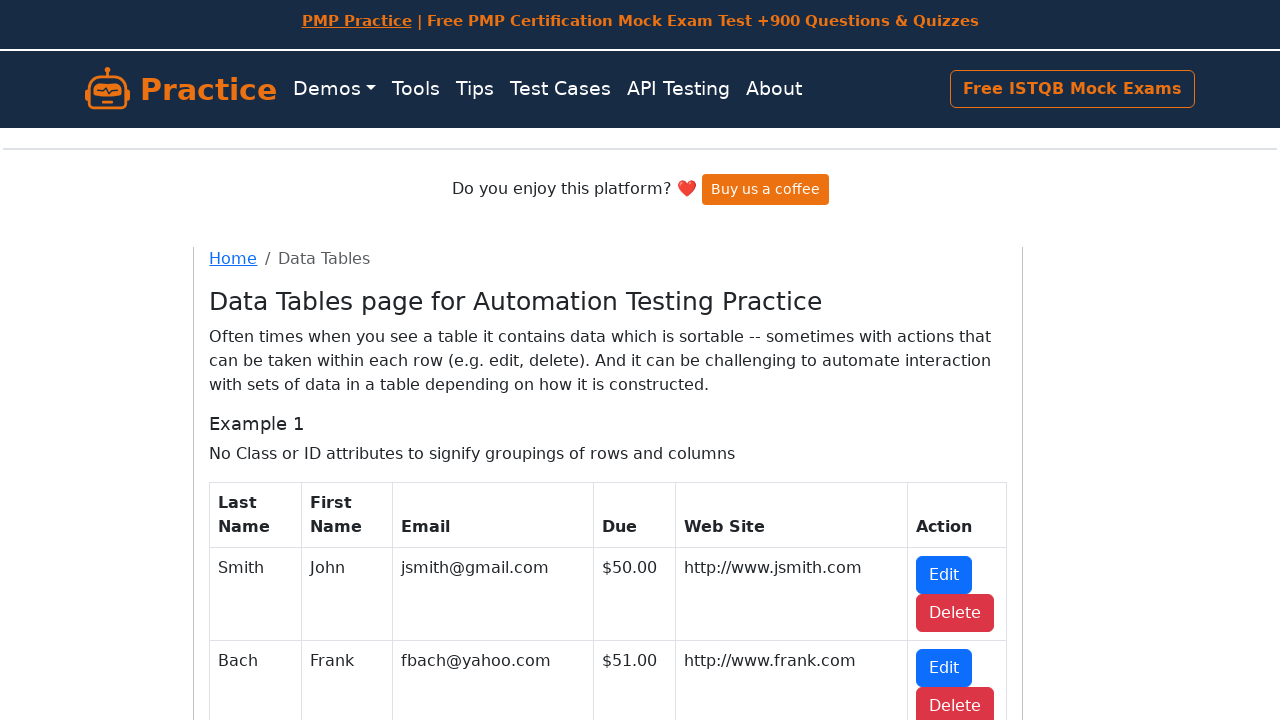

Waited for table body cells to load
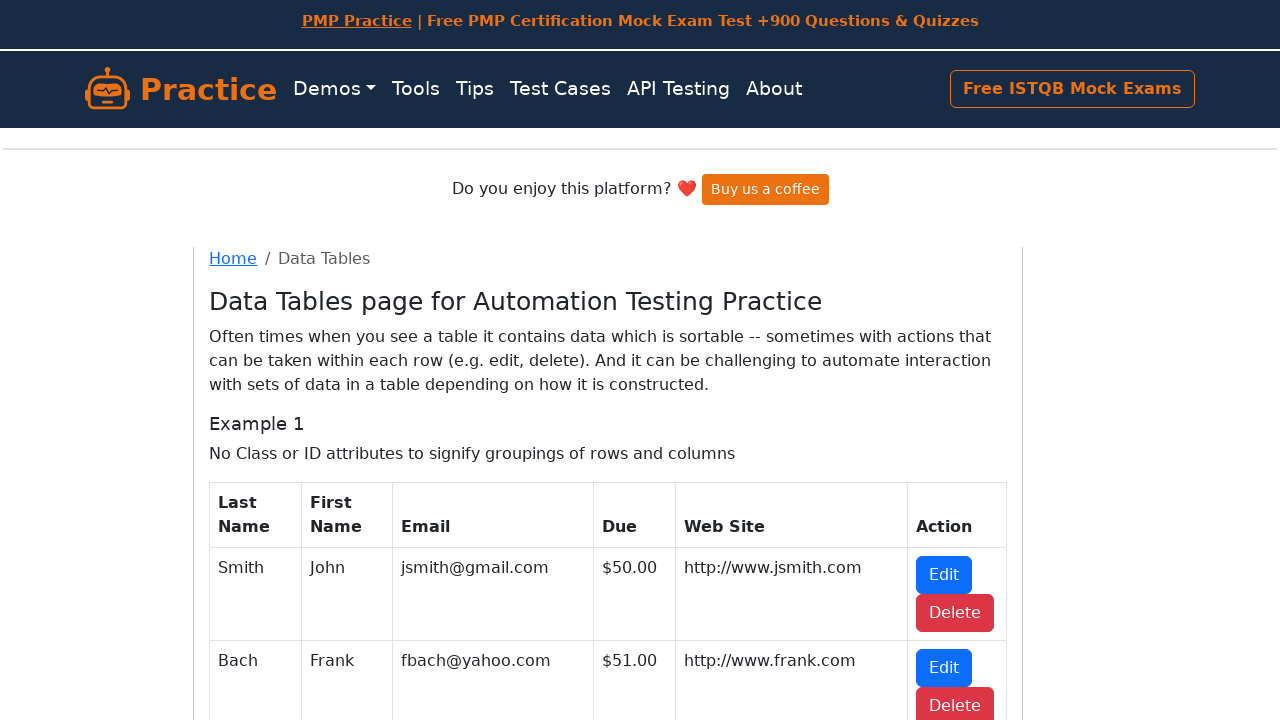

Clicked action link in row containing jsmith@gmail.com at (955, 401) on xpath=//td[text()='jsmith@gmail.com']/../td[@class='action']/a[2]
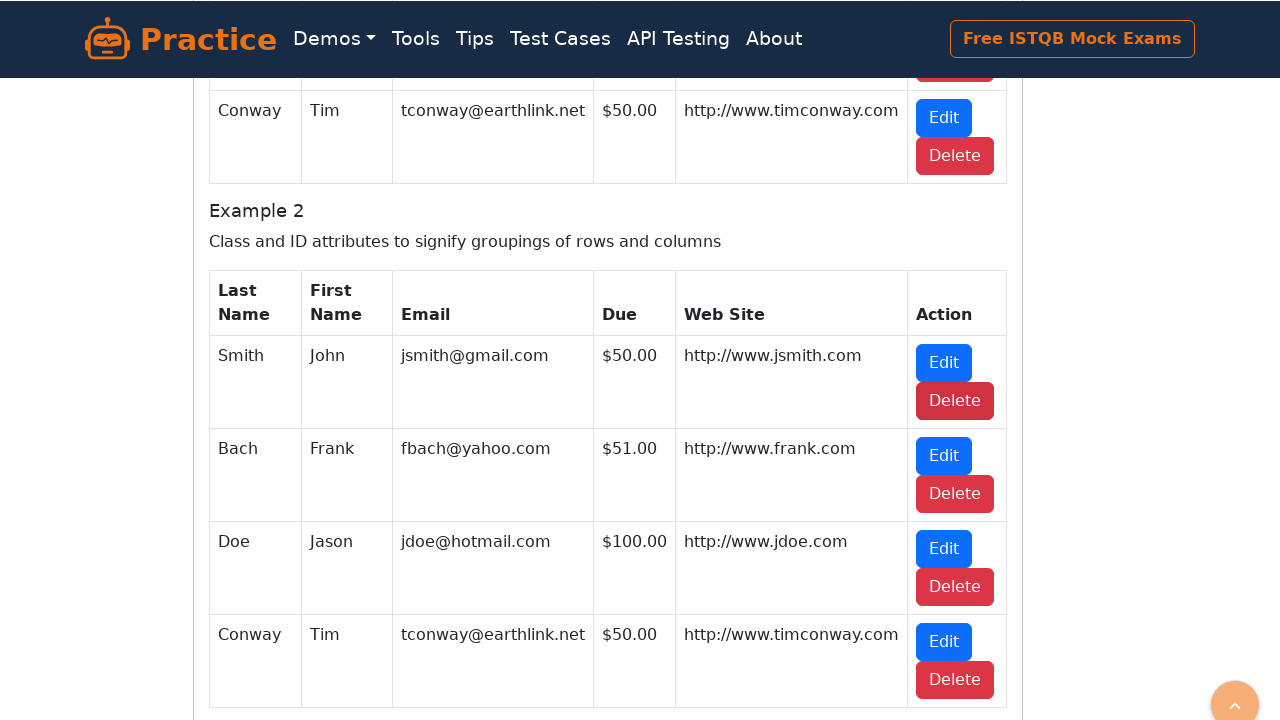

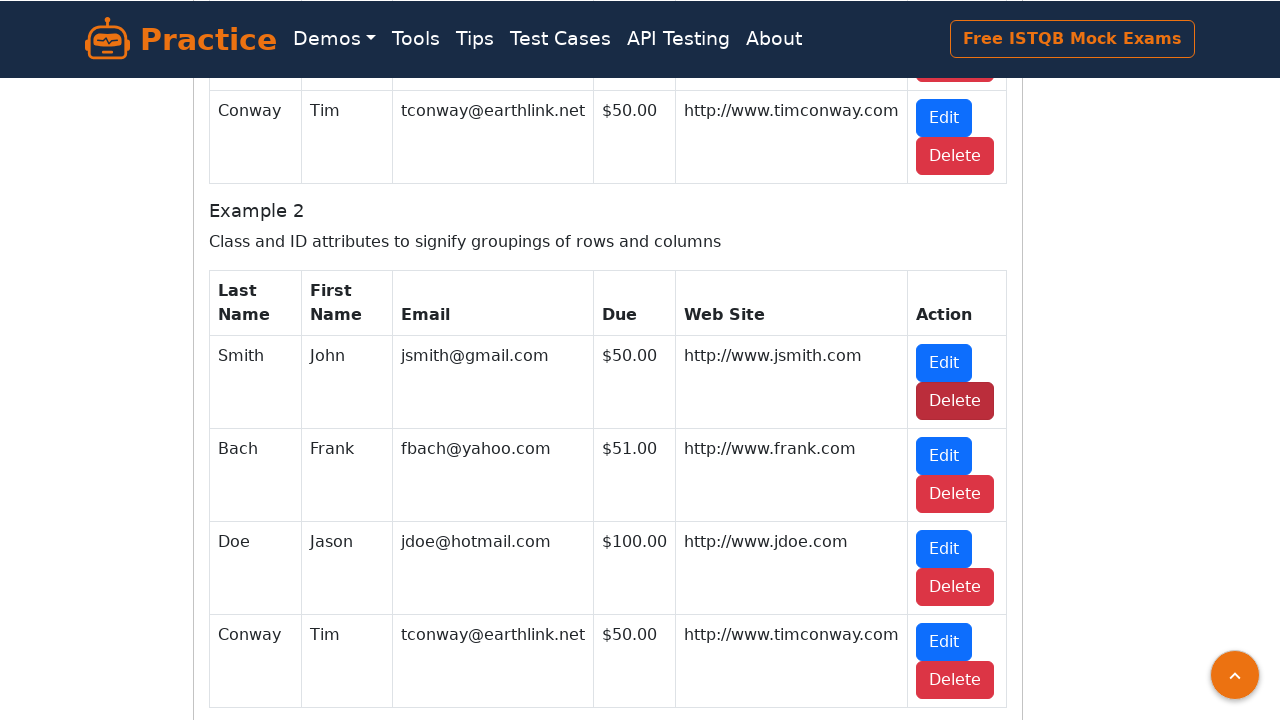